Tests that entered text is trimmed when editing a todo item

Starting URL: https://demo.playwright.dev/todomvc

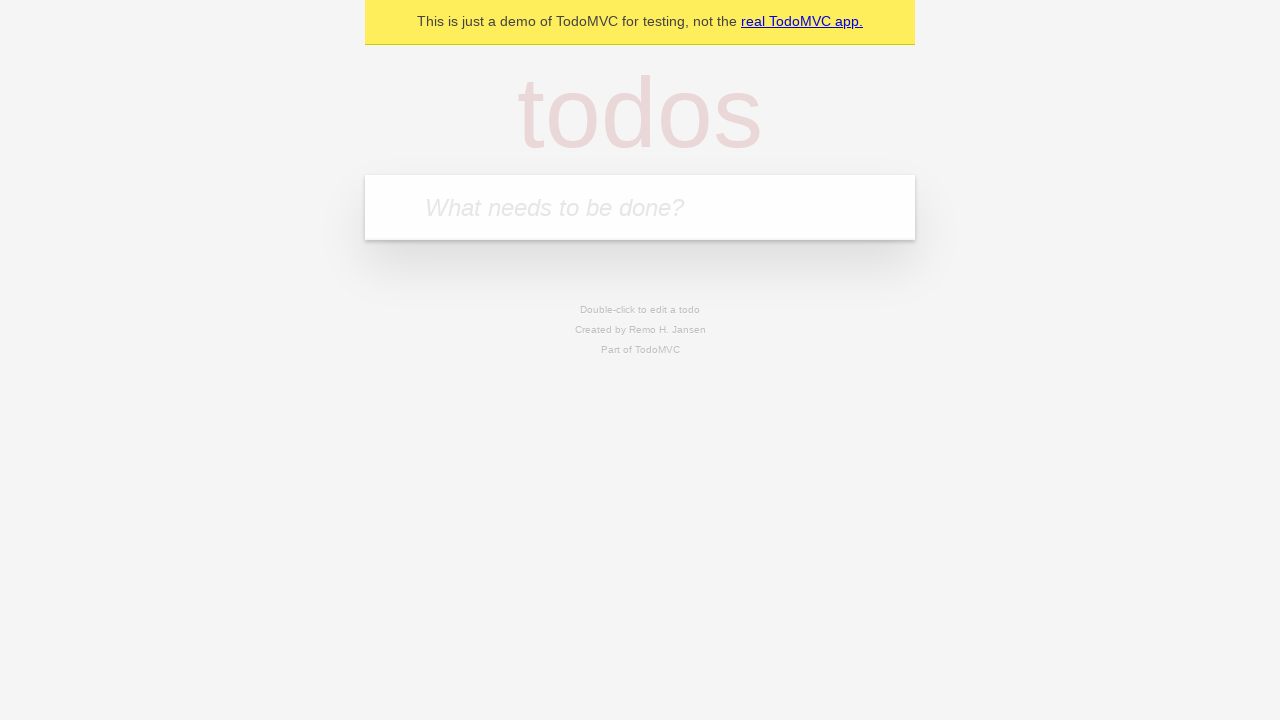

Filled todo input with 'buy some cheese' on internal:attr=[placeholder="What needs to be done?"i]
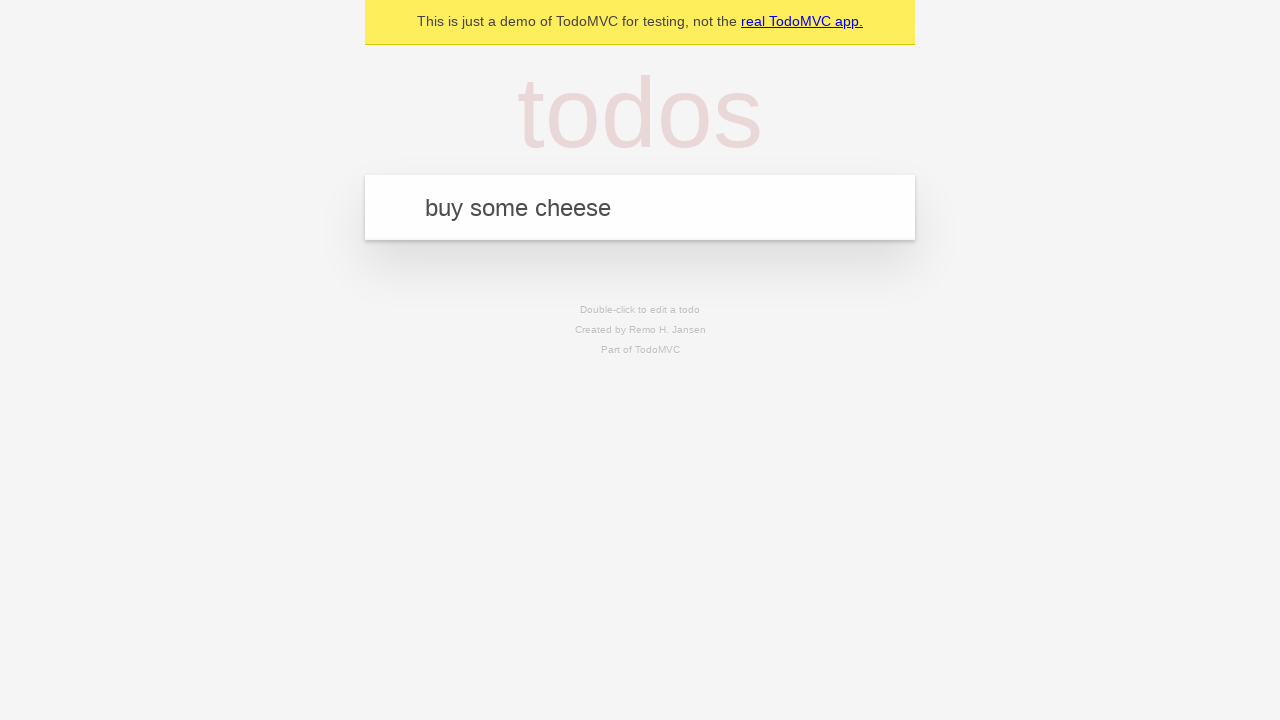

Pressed Enter to create first todo on internal:attr=[placeholder="What needs to be done?"i]
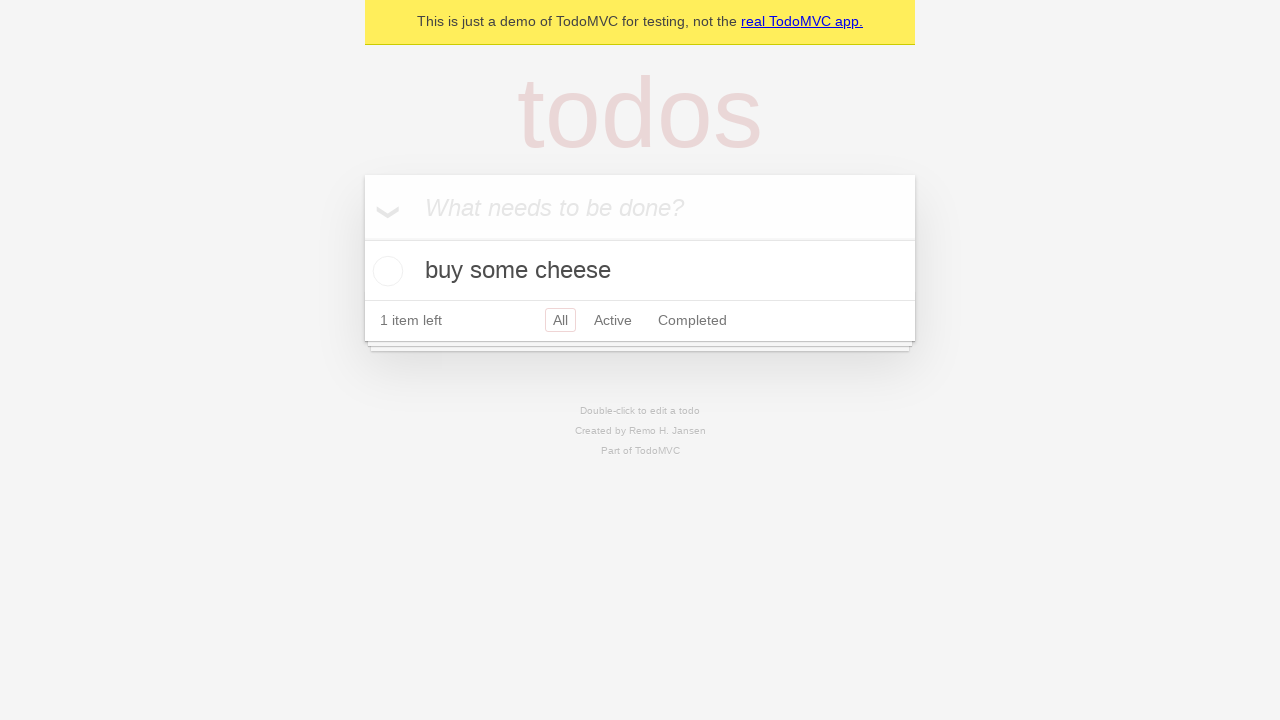

Filled todo input with 'feed the cat' on internal:attr=[placeholder="What needs to be done?"i]
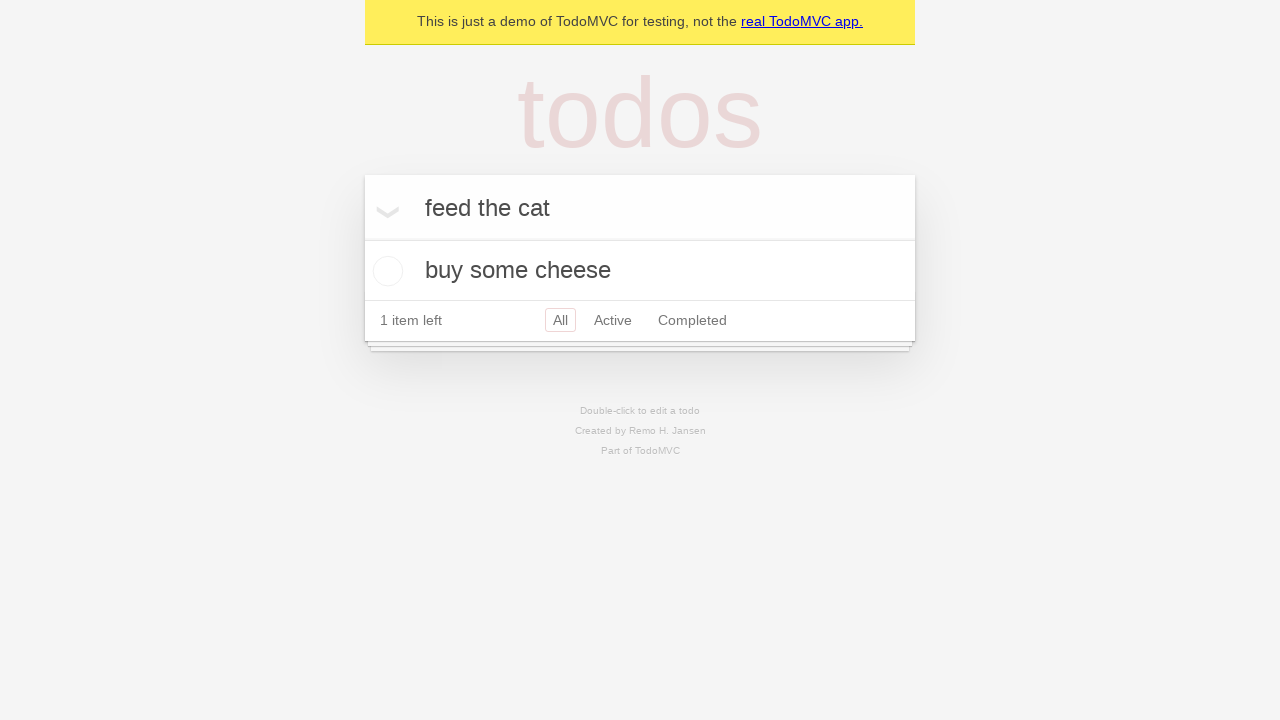

Pressed Enter to create second todo on internal:attr=[placeholder="What needs to be done?"i]
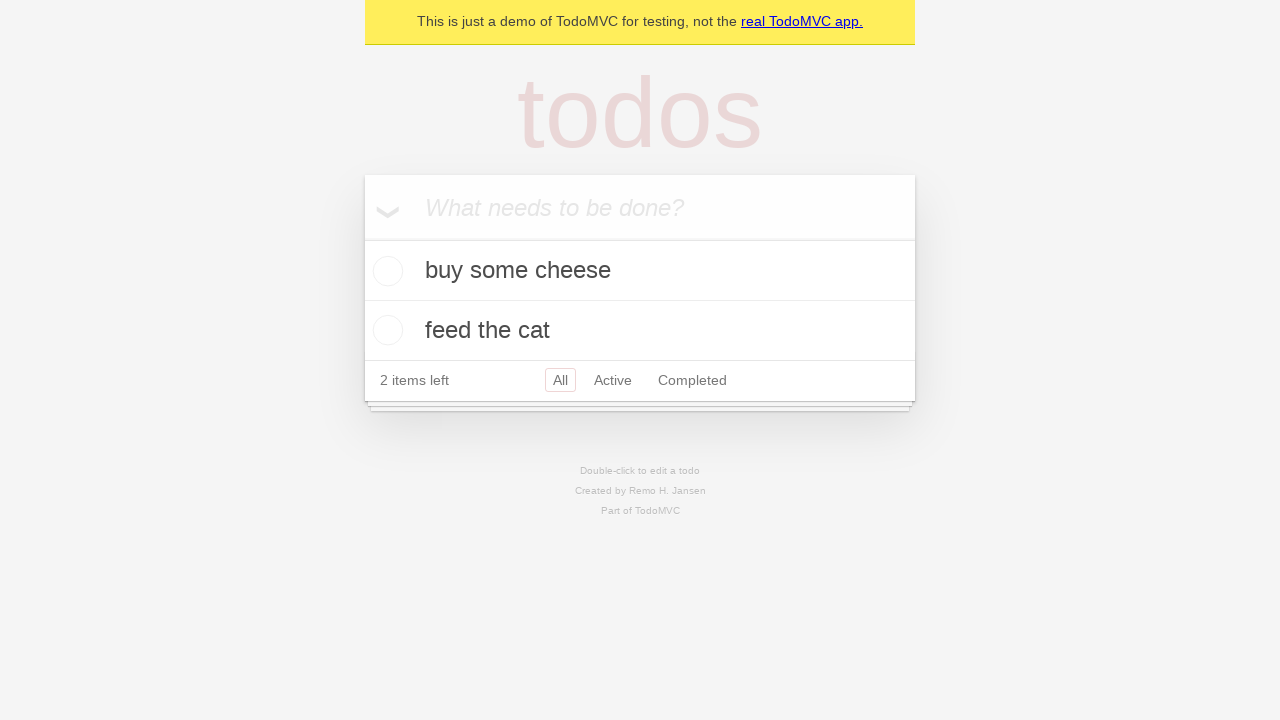

Filled todo input with 'book a doctors appointment' on internal:attr=[placeholder="What needs to be done?"i]
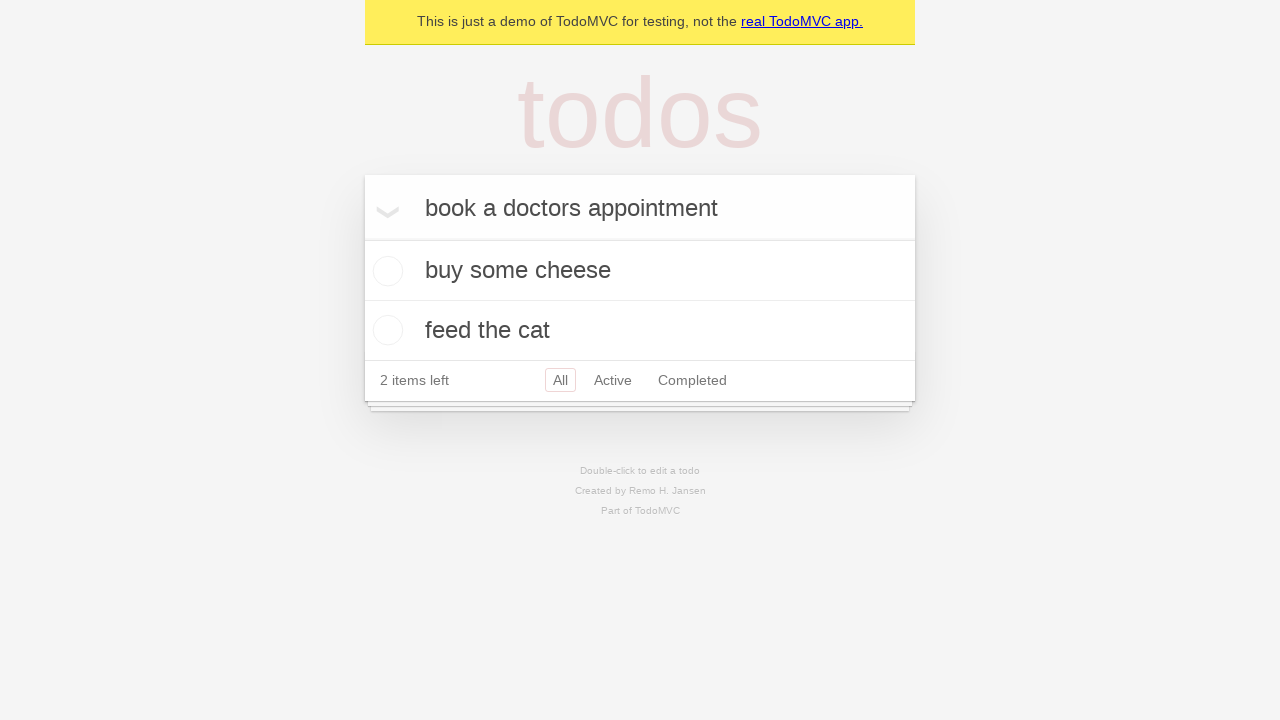

Pressed Enter to create third todo on internal:attr=[placeholder="What needs to be done?"i]
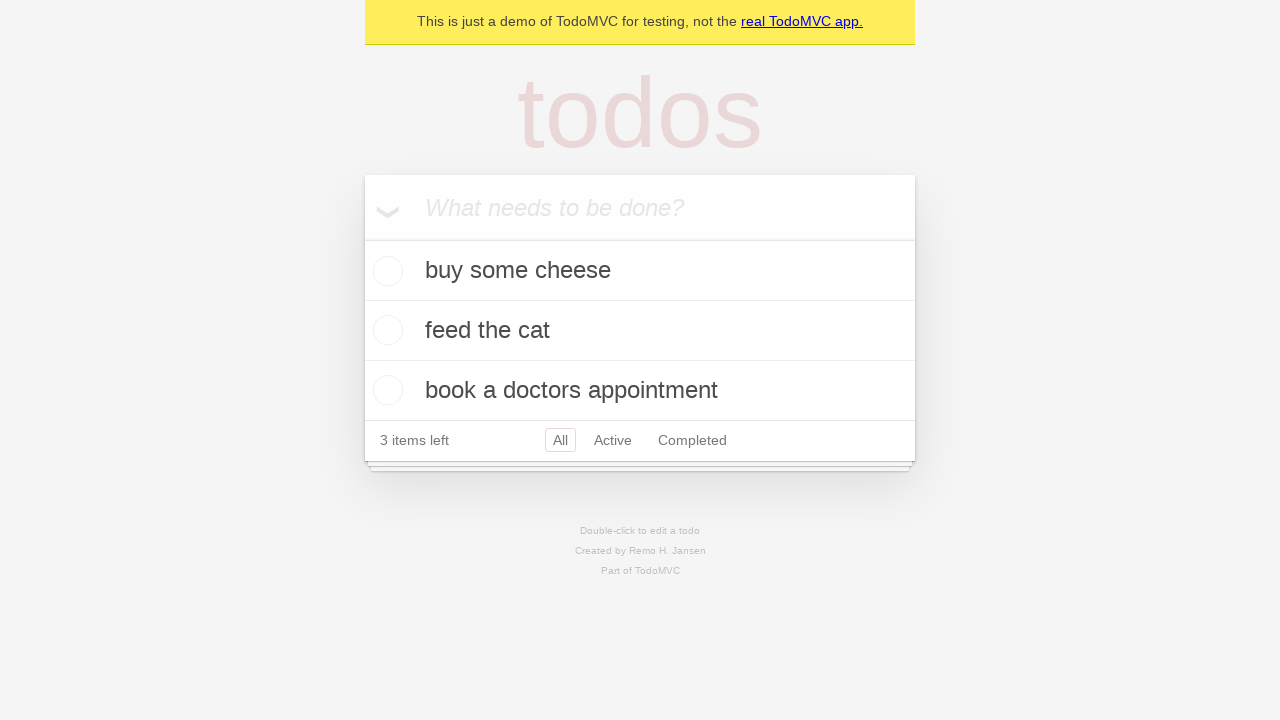

Double-clicked second todo item to enter edit mode at (640, 331) on internal:testid=[data-testid="todo-item"s] >> nth=1
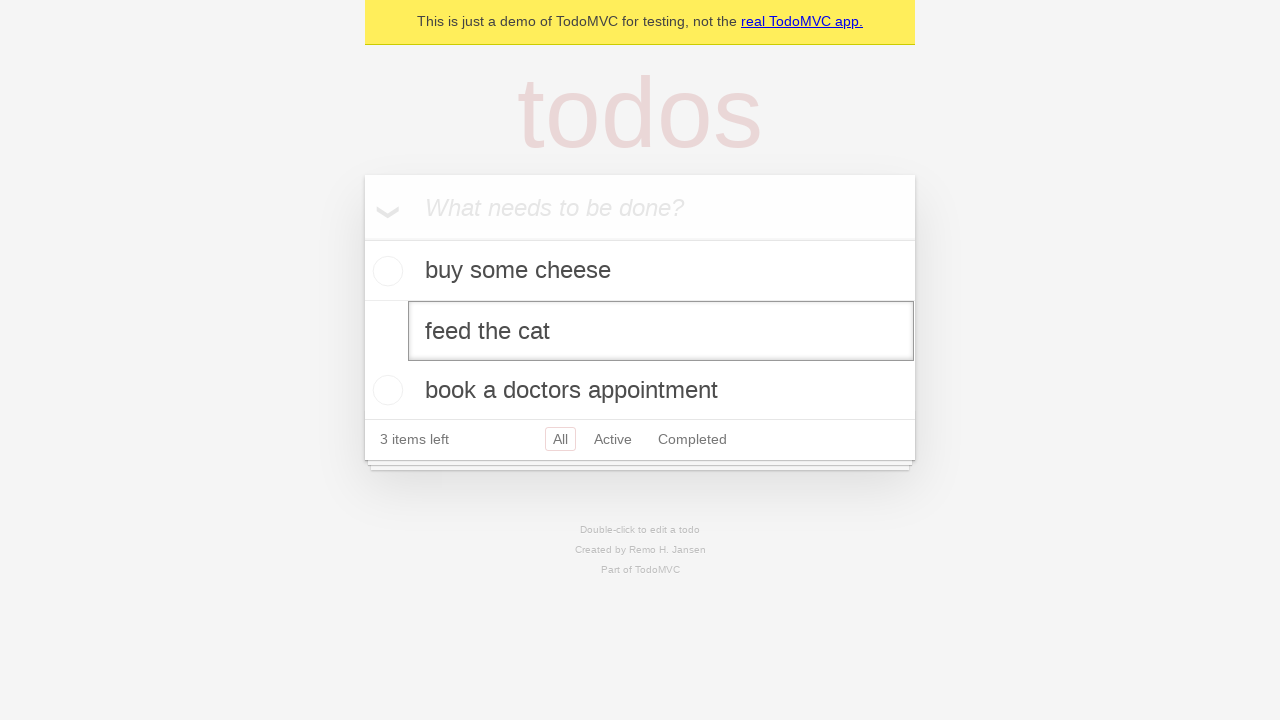

Filled edit field with text containing leading and trailing whitespace: '    buy some sausages    ' on internal:testid=[data-testid="todo-item"s] >> nth=1 >> internal:role=textbox[nam
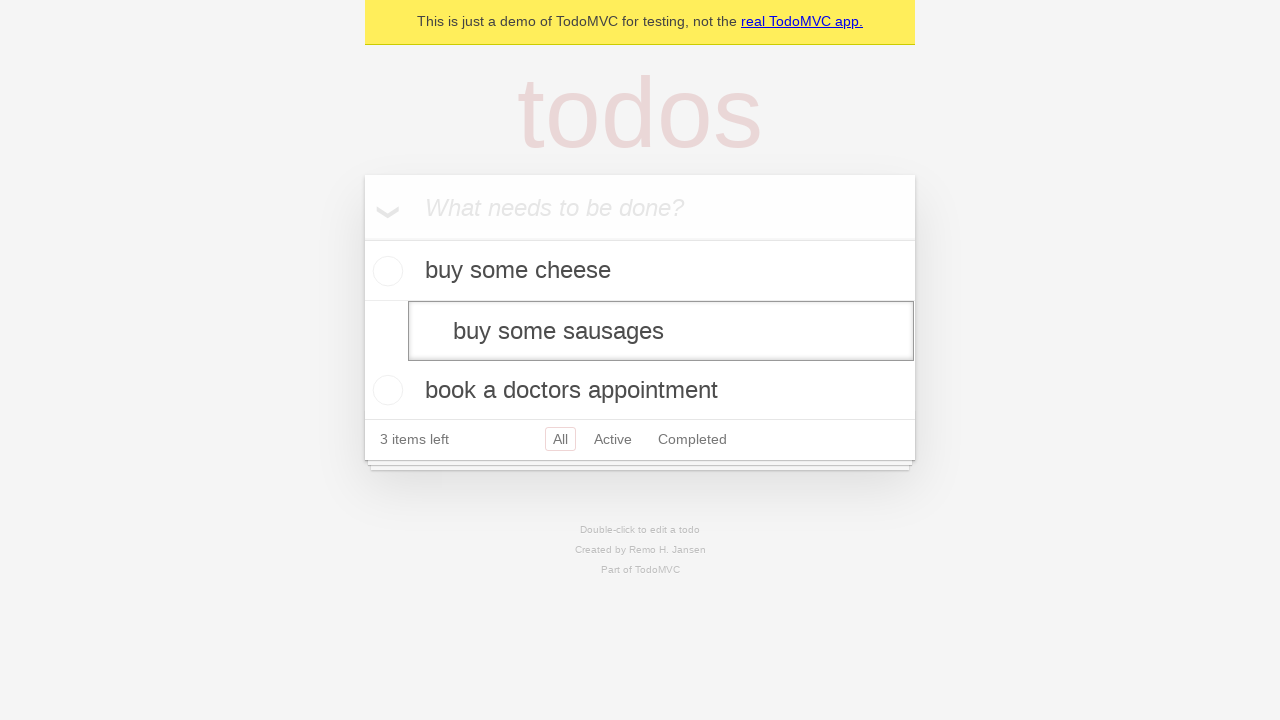

Pressed Enter to confirm todo edit and verify text trimming on internal:testid=[data-testid="todo-item"s] >> nth=1 >> internal:role=textbox[nam
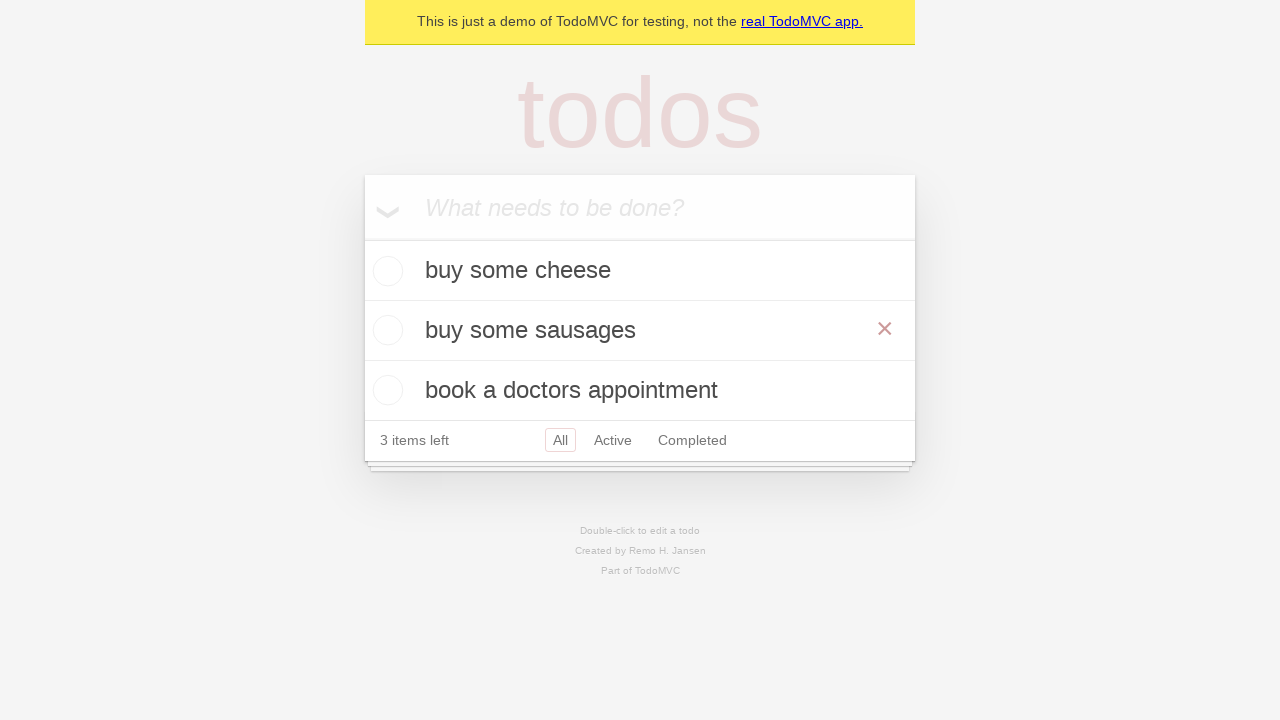

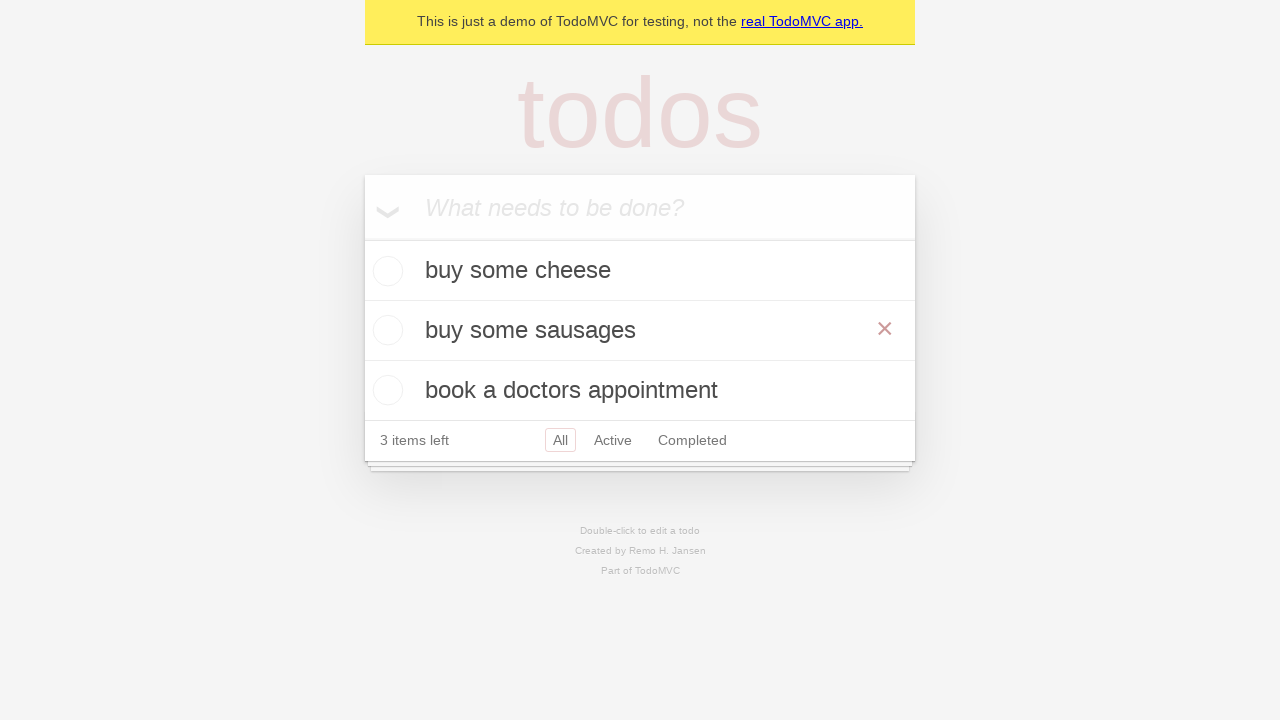